Tests window handling by opening a new window, navigating to a different page, filling out a form with first name, last name, and selecting a radio button, then switching back to the parent window.

Starting URL: http://demo.automationtesting.in/Windows.html

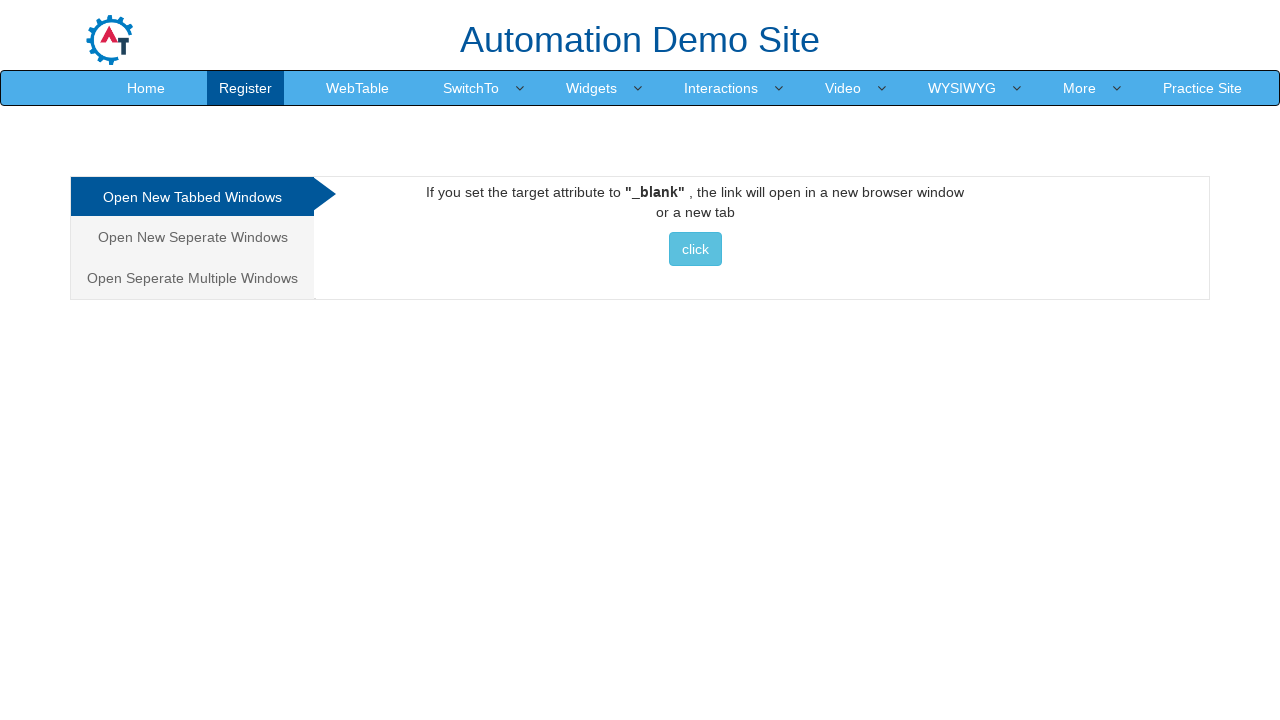

Clicked on 'Open New Seperate Windows' link at (192, 237) on xpath=//a[contains(text(),'Open New Seperate Windows')]
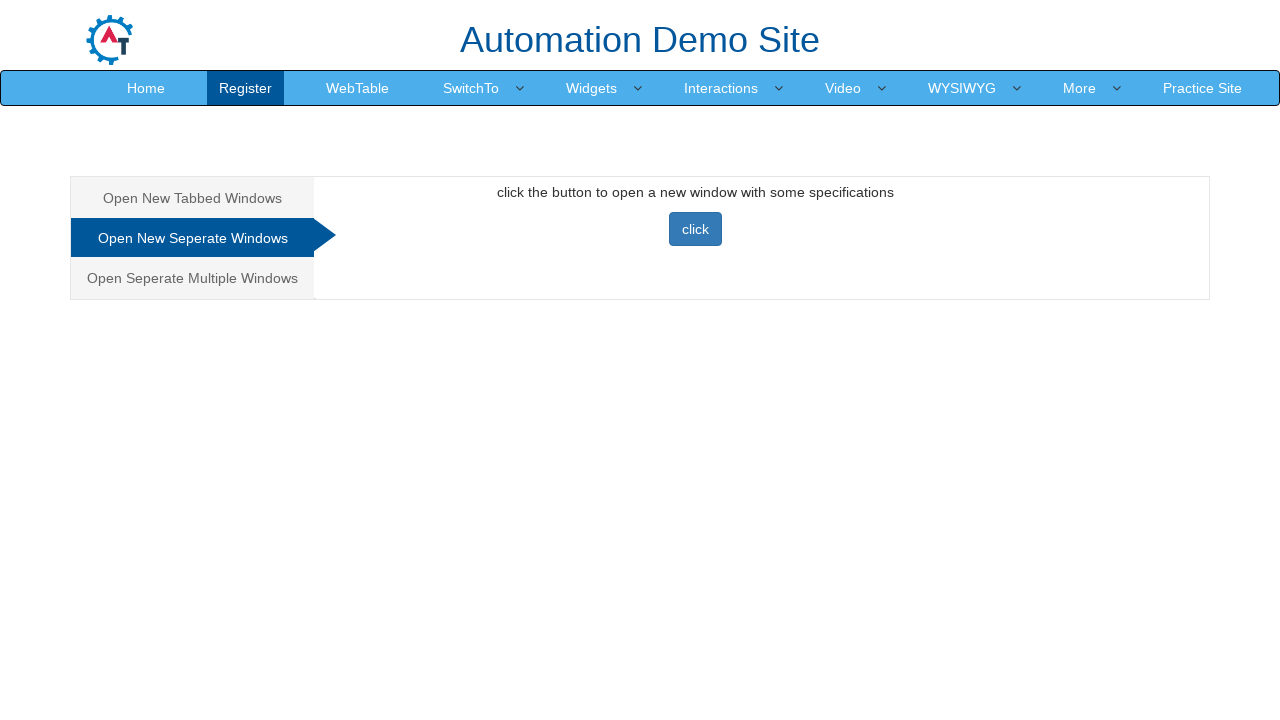

Clicked button to open new window and captured popup at (695, 229) on button.btn.btn-primary
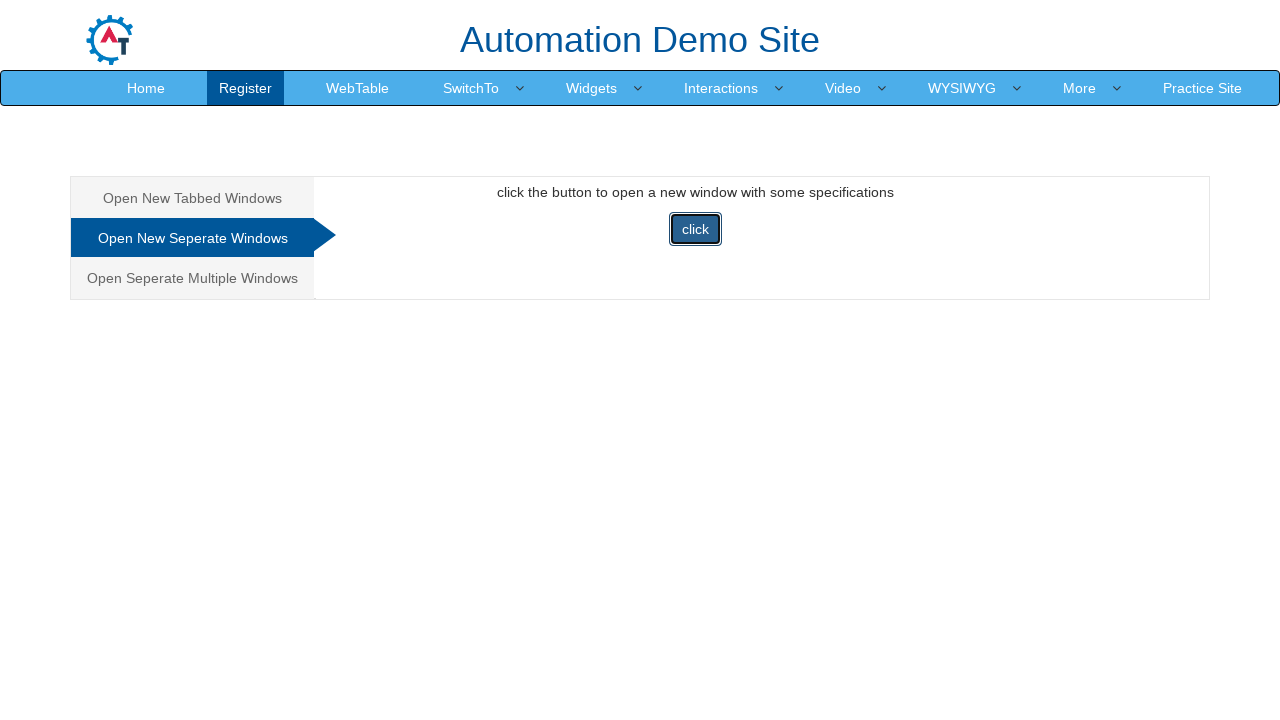

Retrieved child window page object
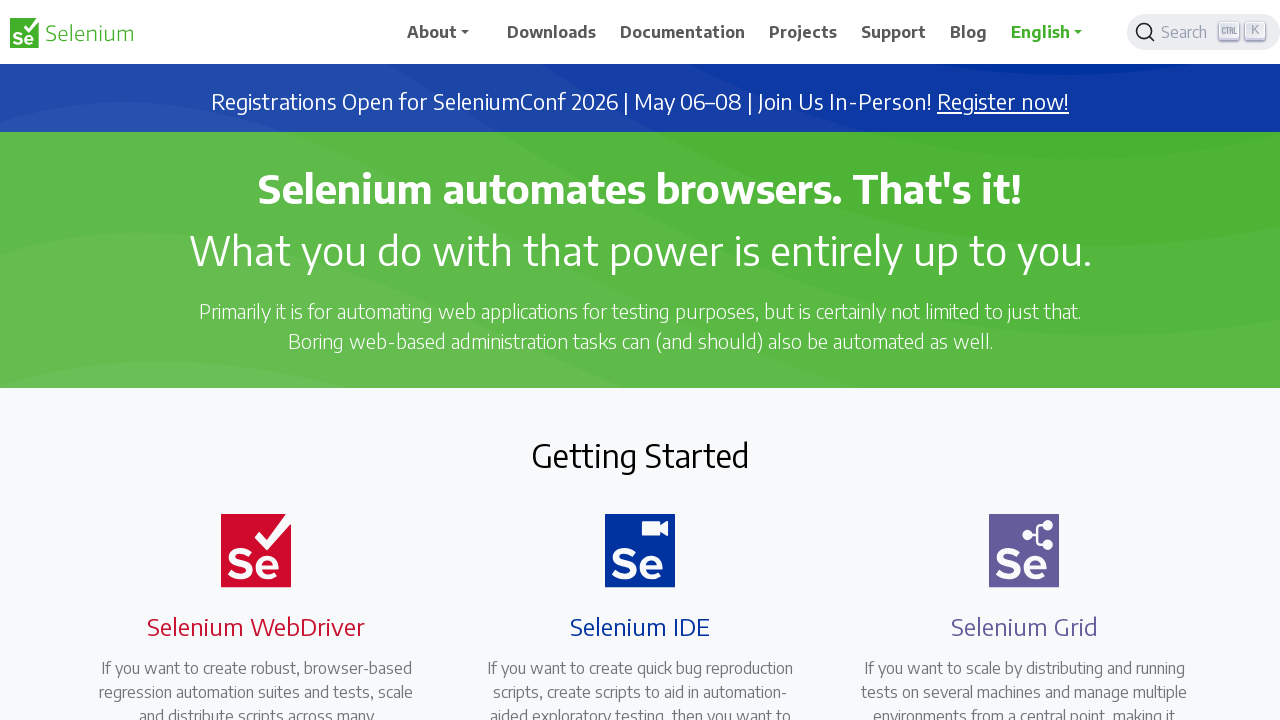

Navigated child window to textarea form page
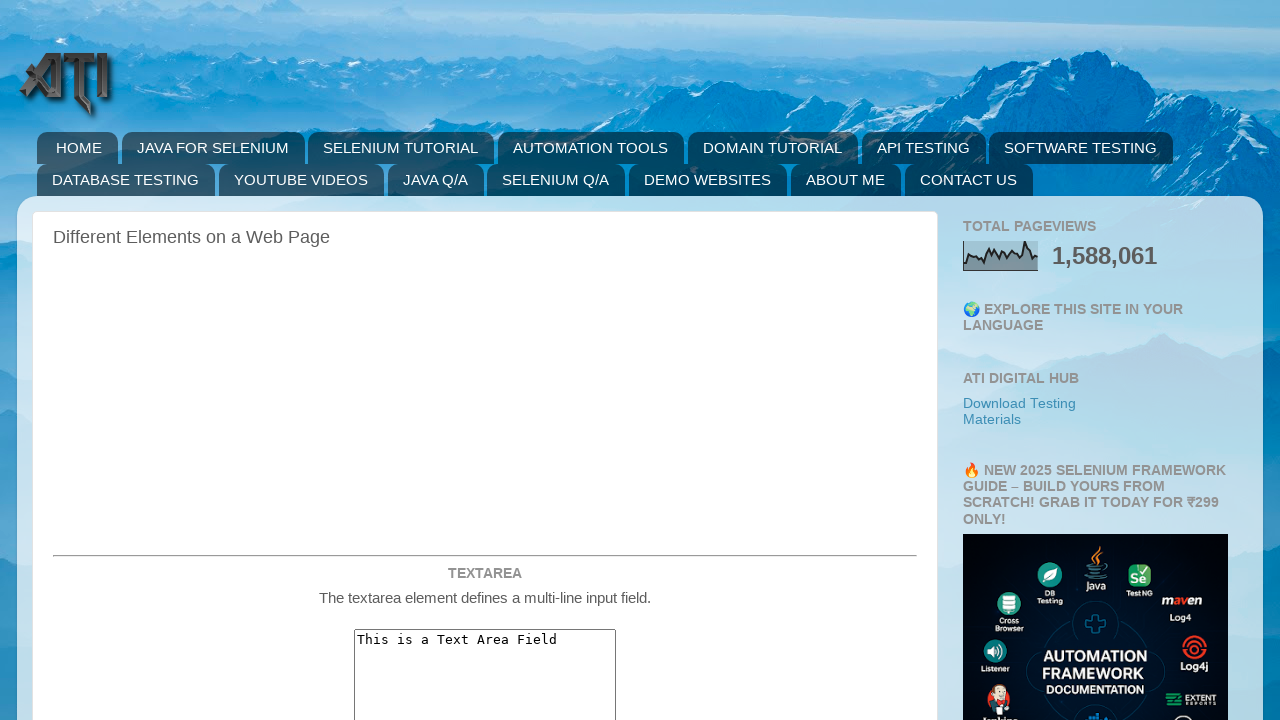

Scrolled firstname input field into view
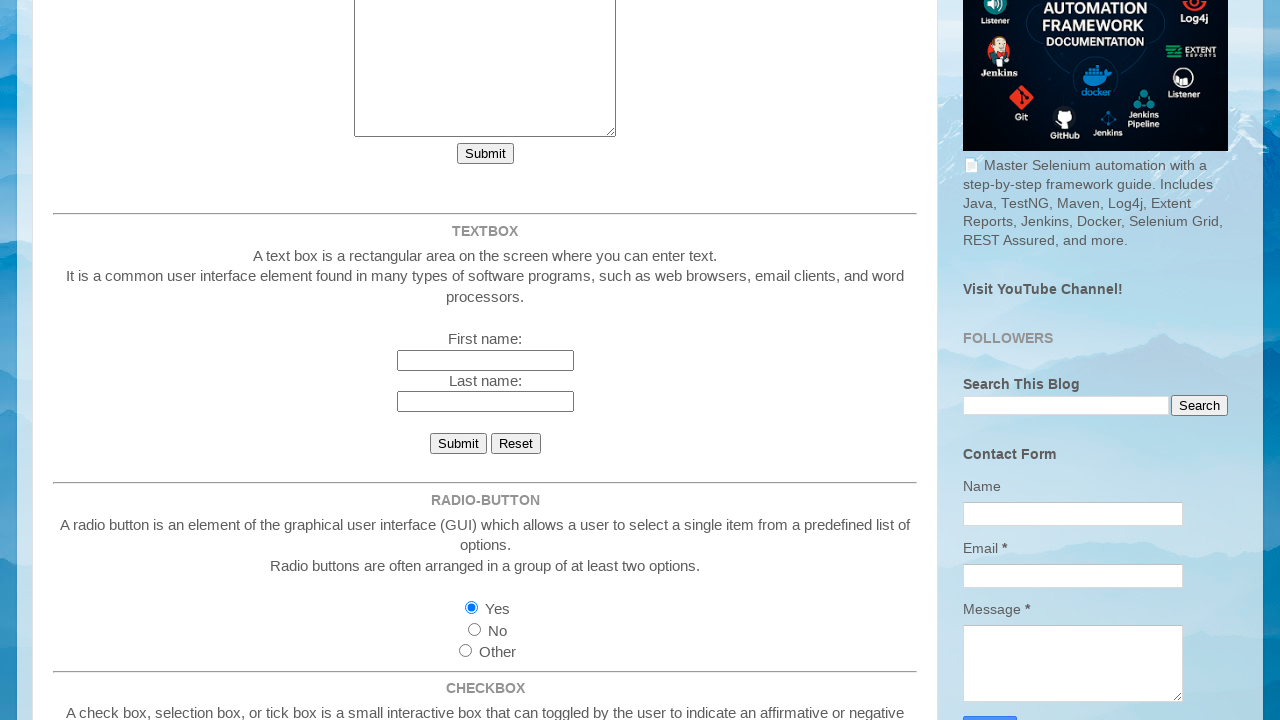

Filled firstname field with 'Akshata' on input[name='firstname']
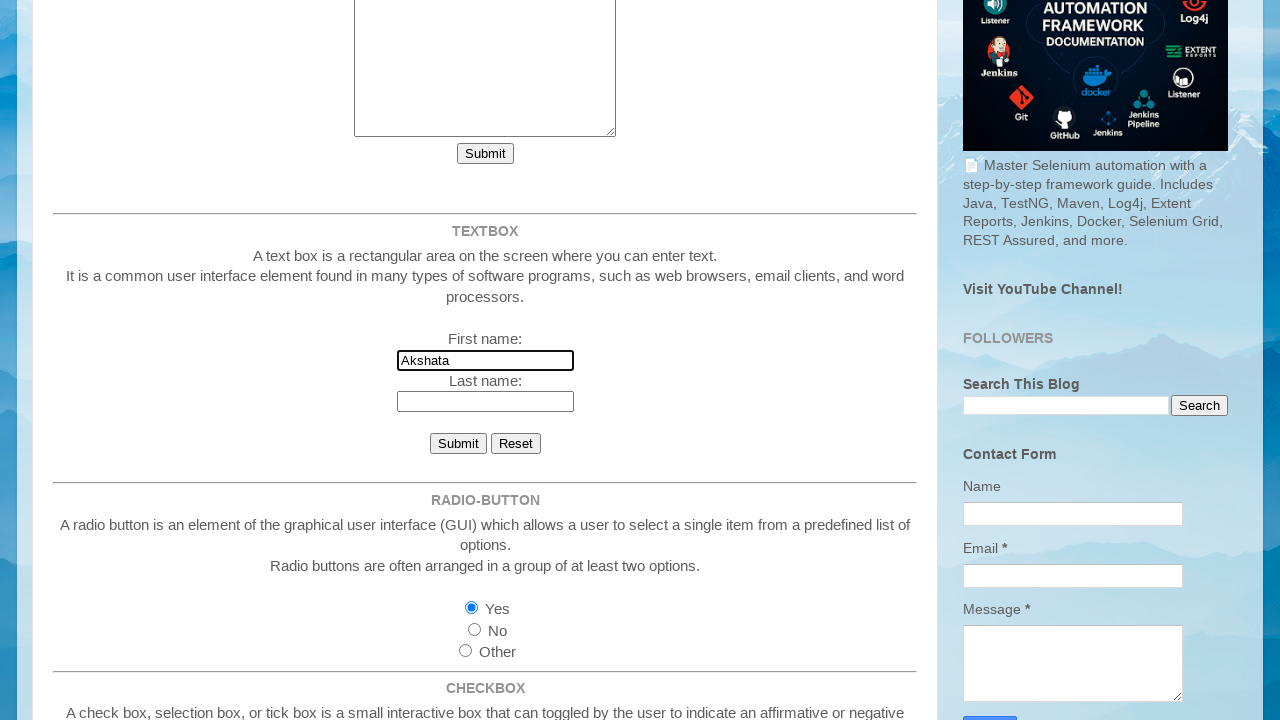

Filled lastname field with 'Pai' on input[name='lastname']
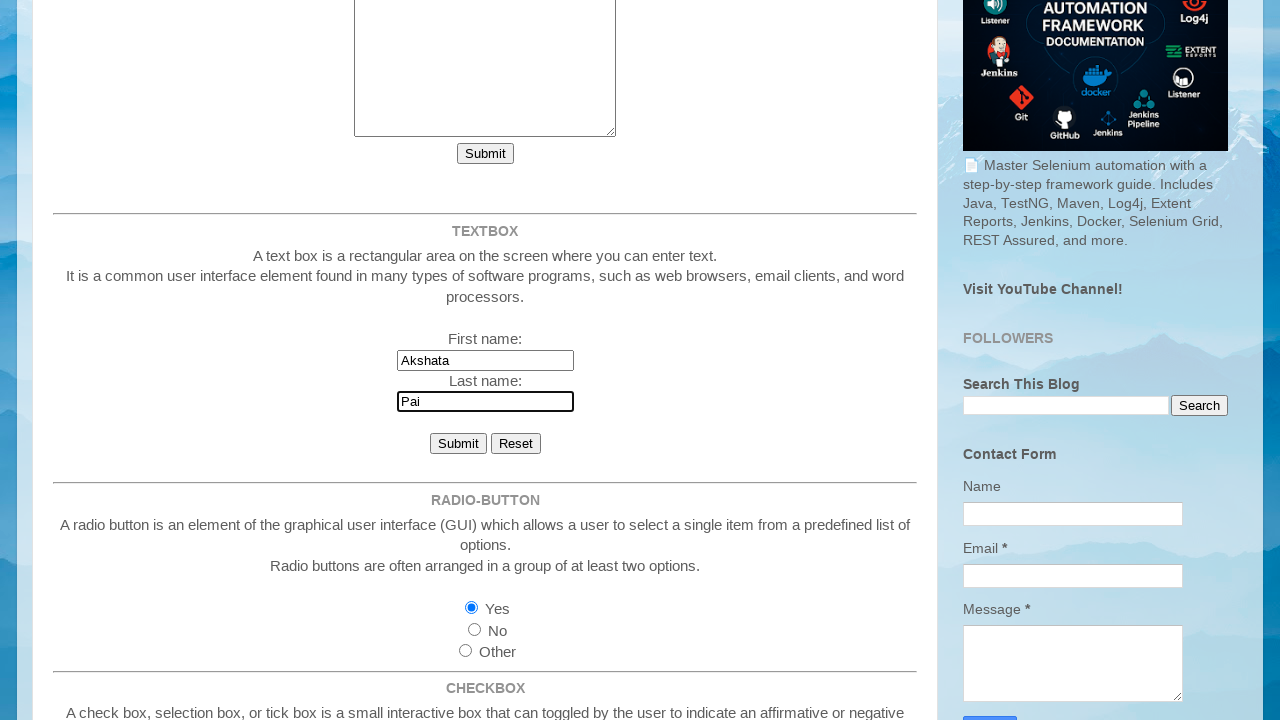

Selected 'No' radio button at (474, 629) on input[value='No']
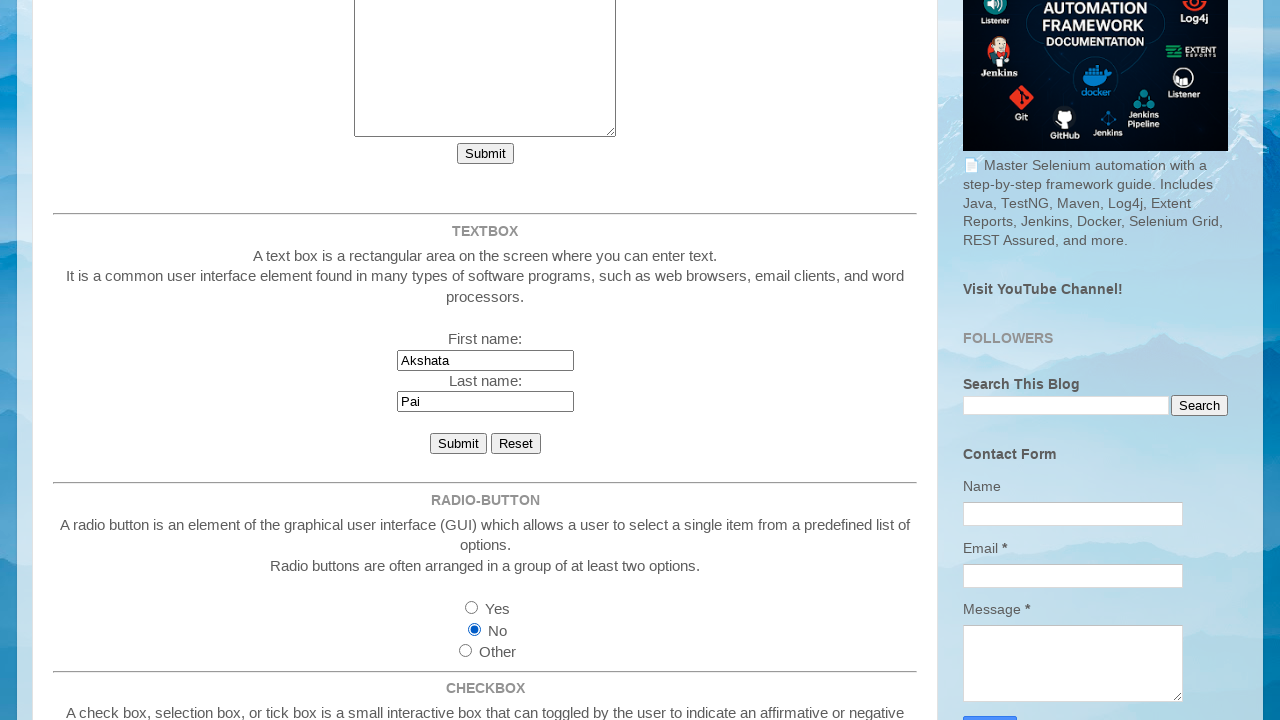

Closed child window
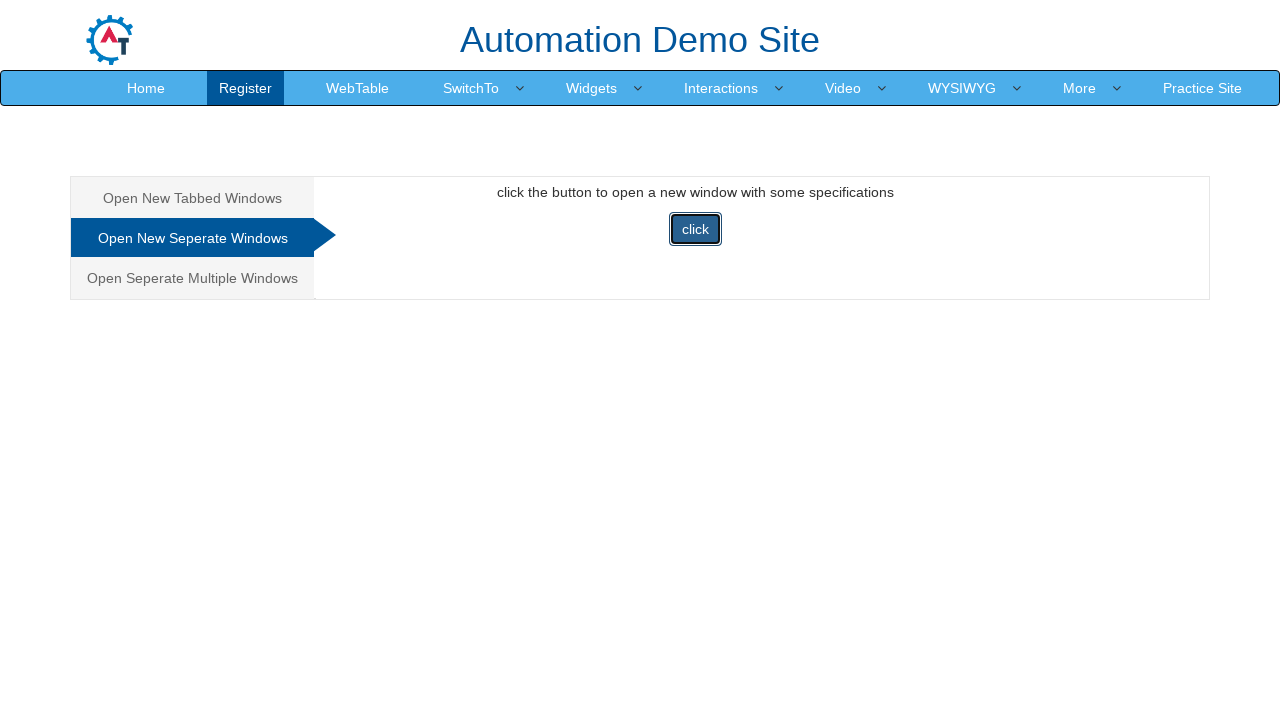

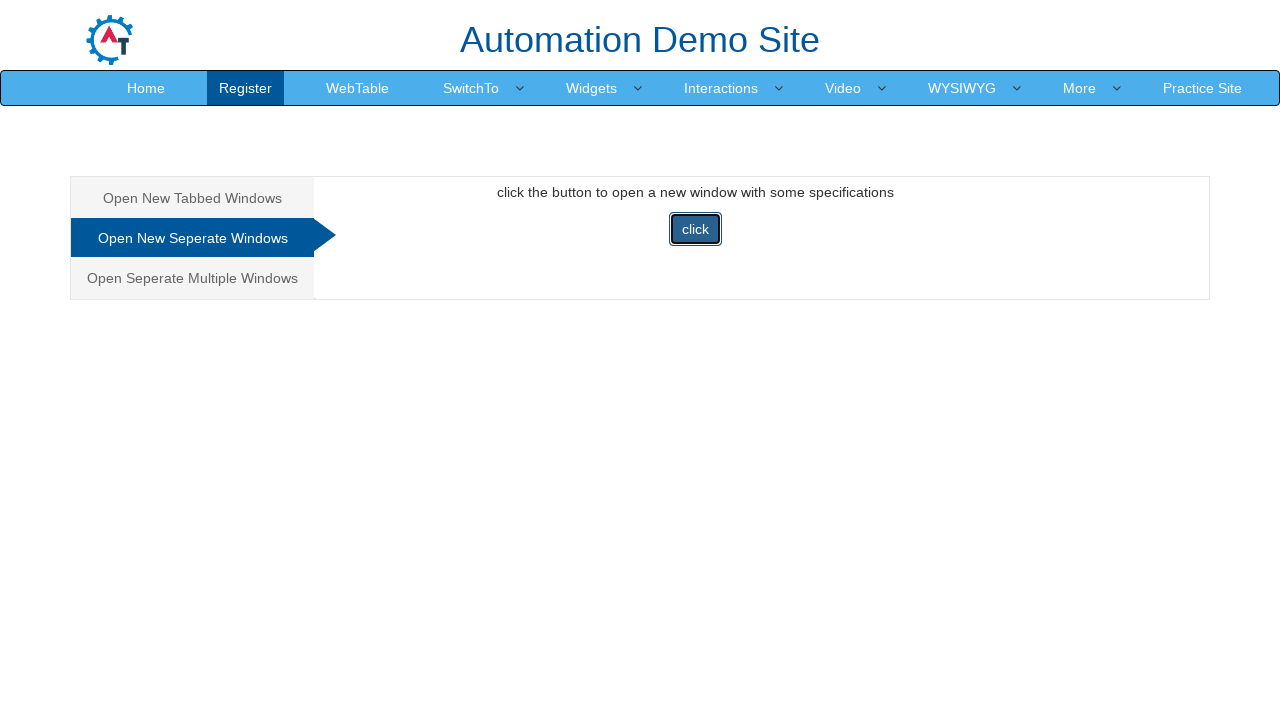